Tests registration form validation when confirm email doesn't match the primary email field

Starting URL: https://alada.vn/tai-khoan/dang-ky.html

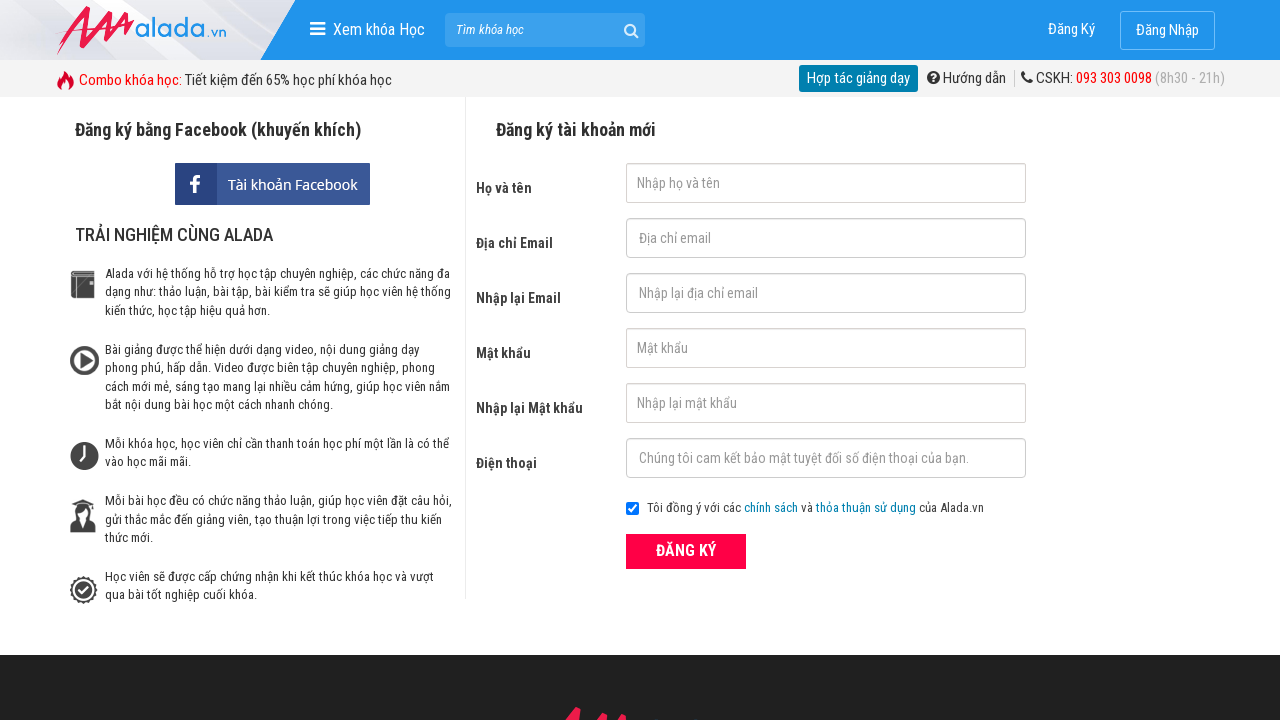

Filled first name field with 'Jode' on #txtFirstname
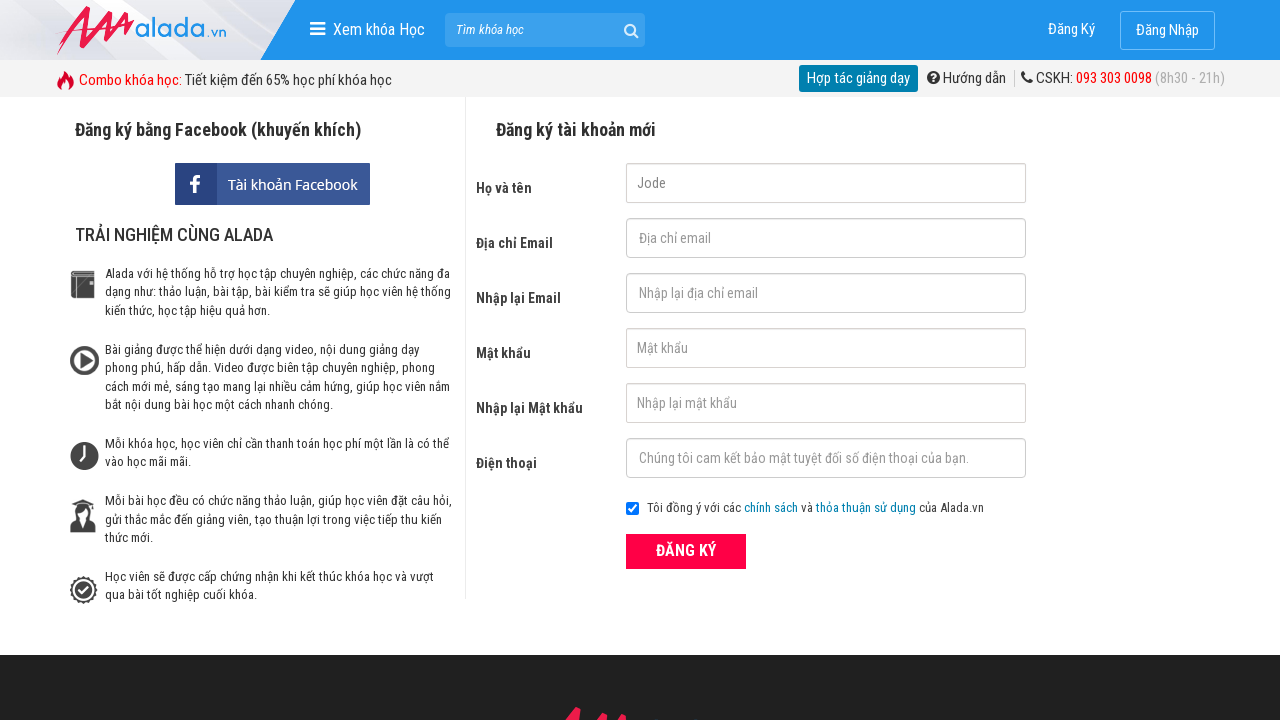

Filled email field with 'jode@de.com' on #txtEmail
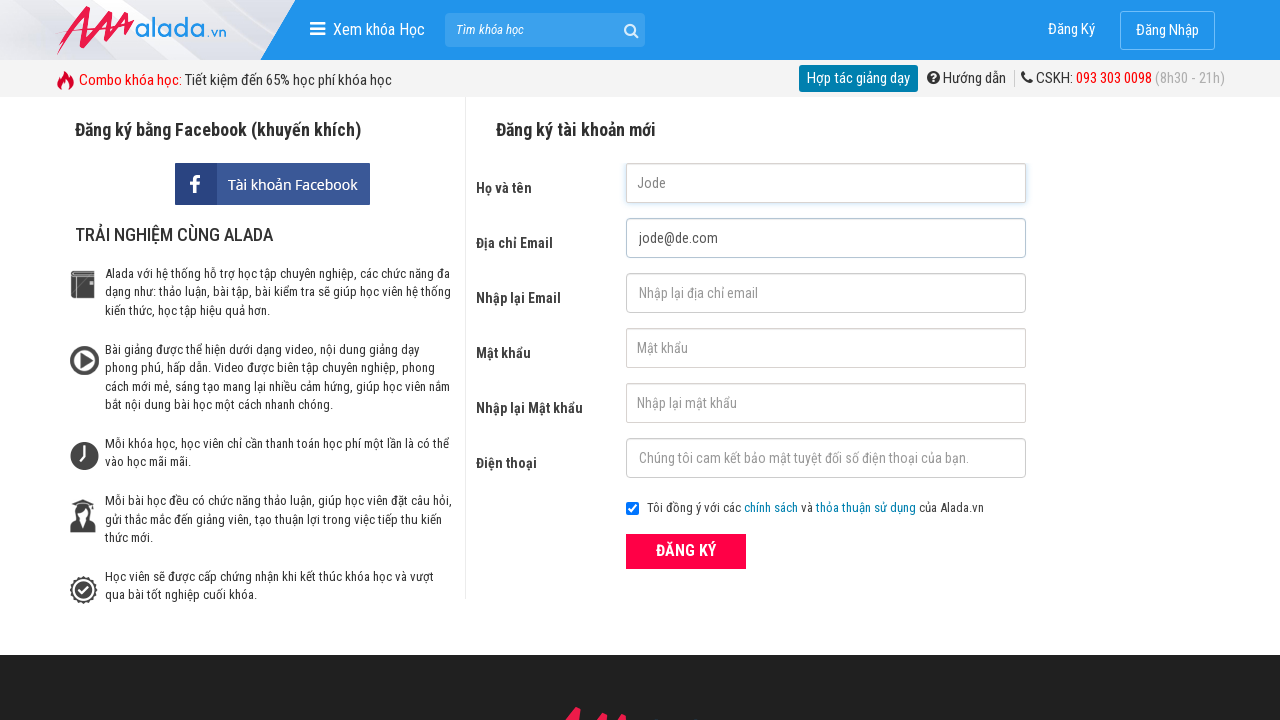

Filled confirm email field with mismatched email '123@3231@dfsd' on #txtCEmail
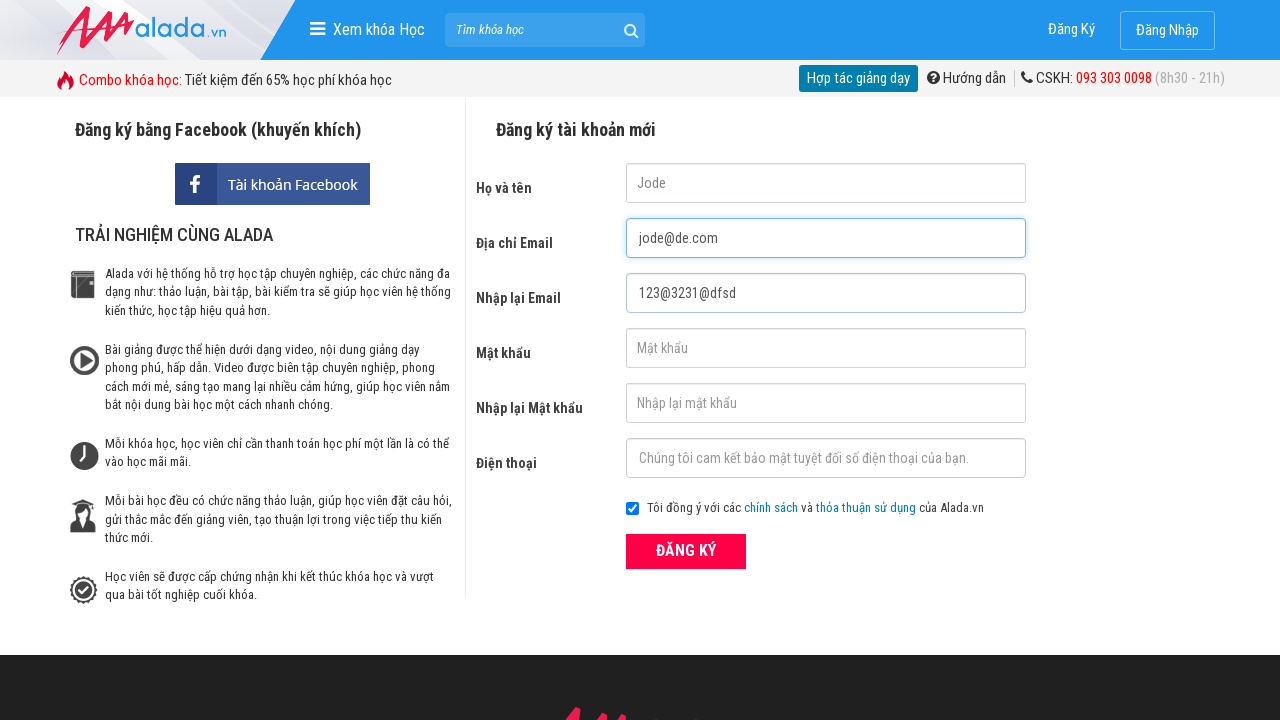

Filled password field with '123456' on #txtPassword
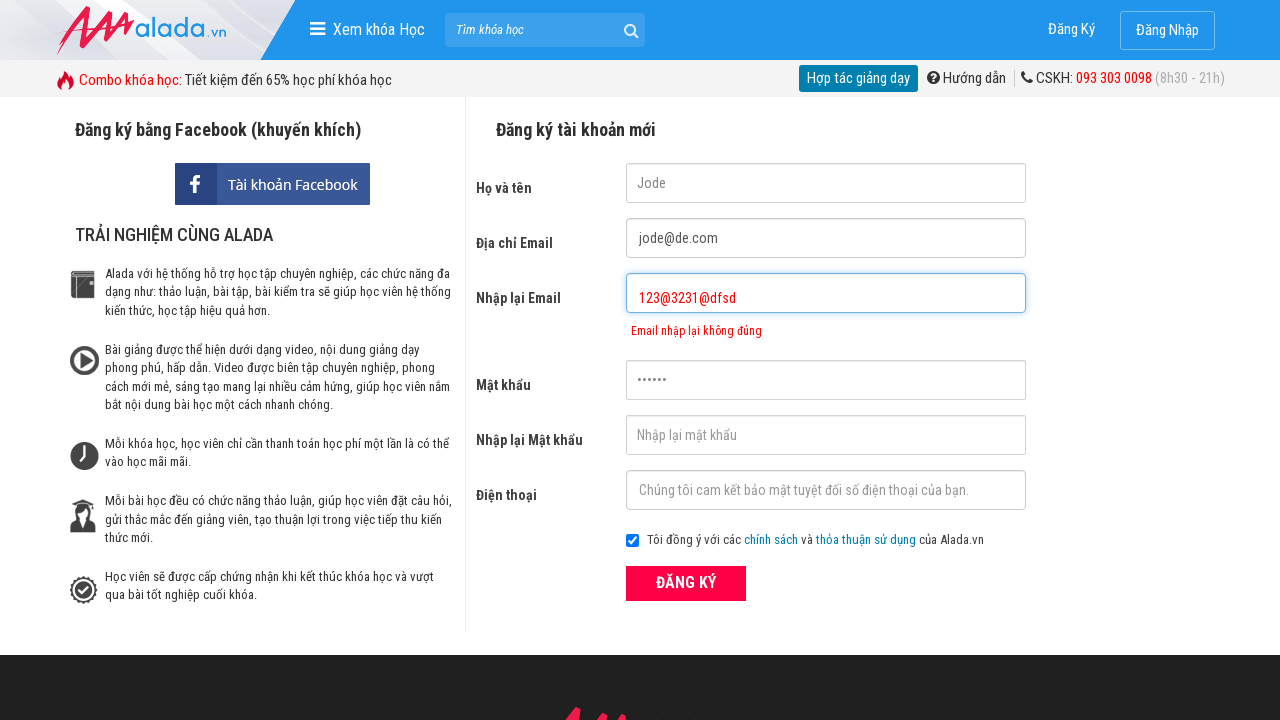

Filled confirm password field with '123456' on #txtCPassword
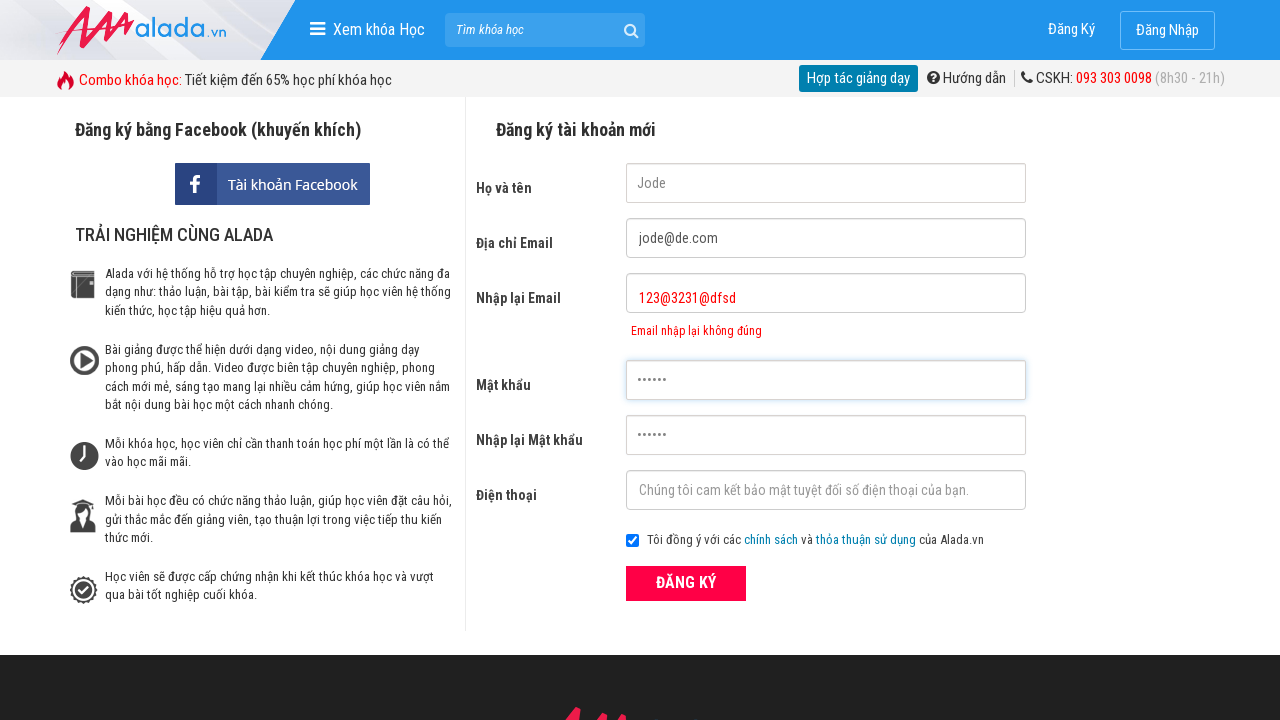

Filled phone field with '09821354412' on #txtPhone
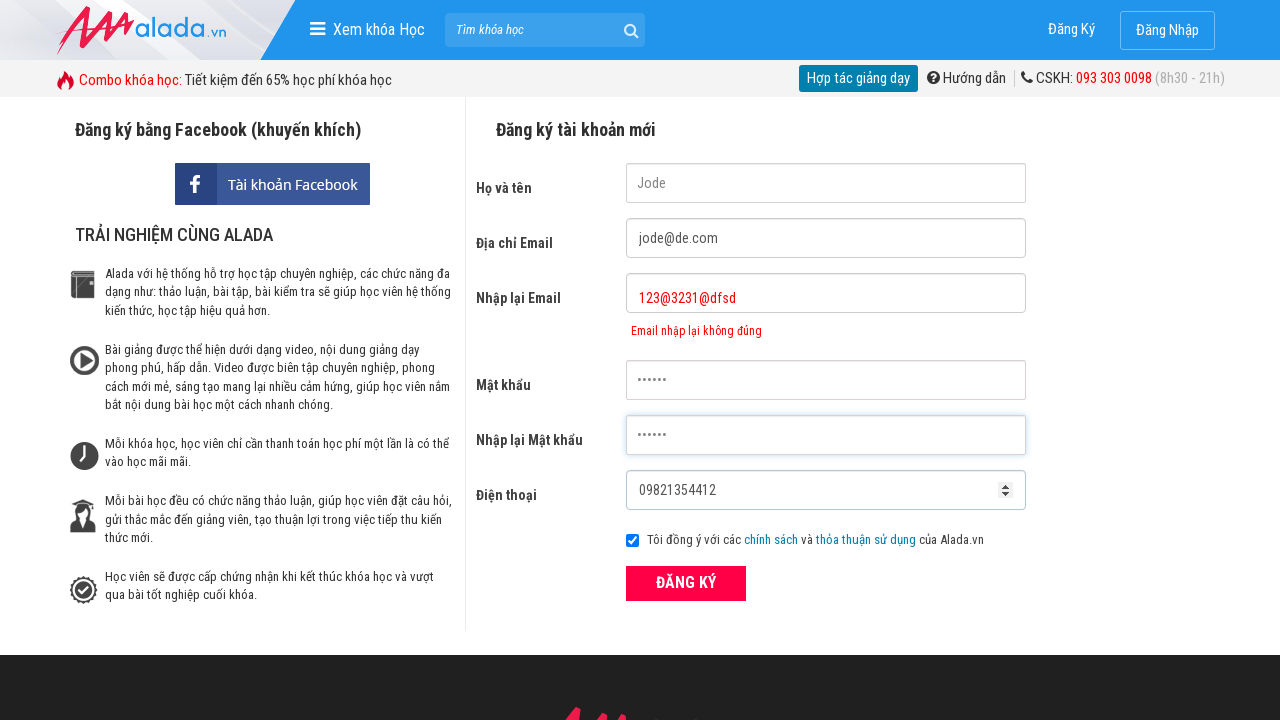

Clicked submit button to attempt registration with mismatched confirm email at (686, 583) on button[type='submit']
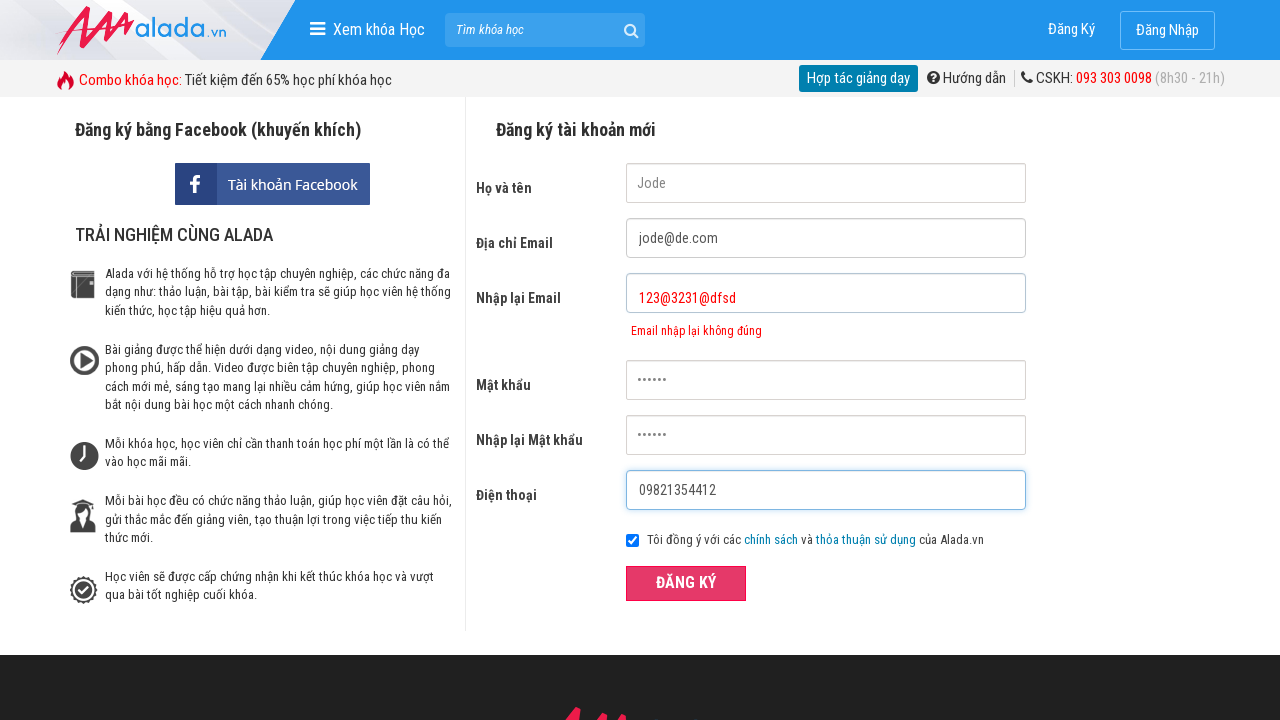

Confirm email error message appeared, validating form rejected mismatched emails
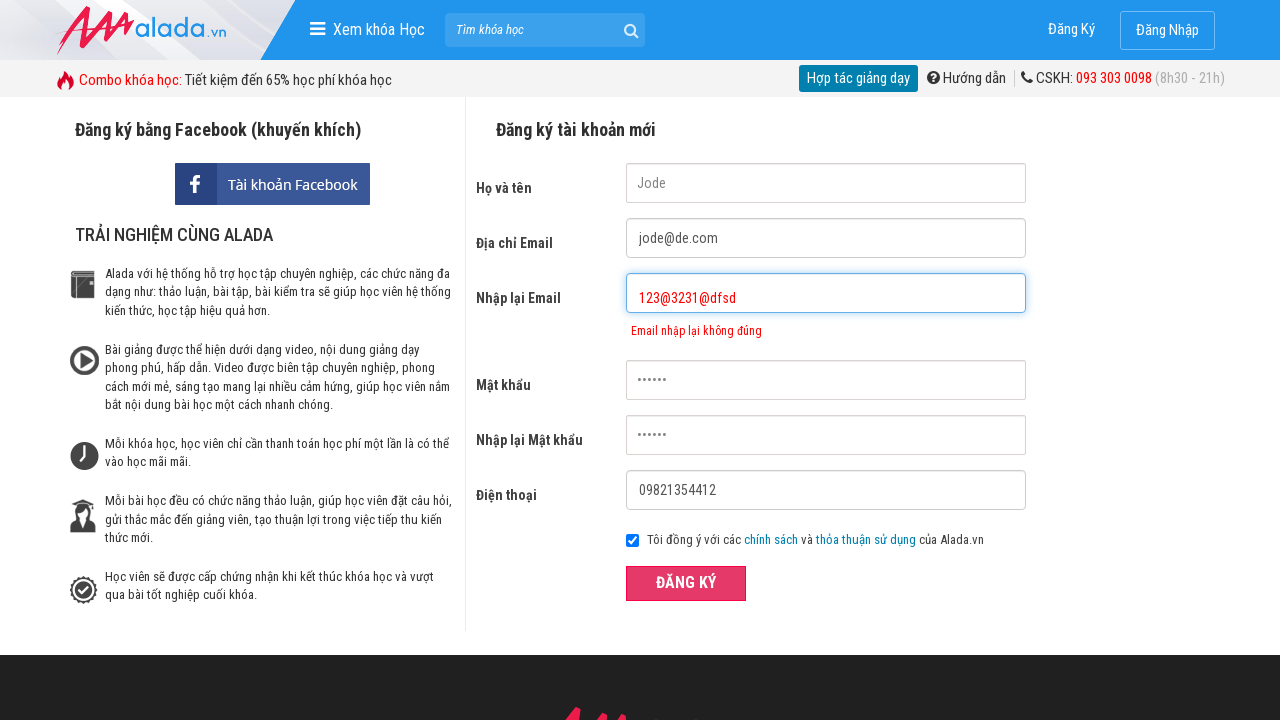

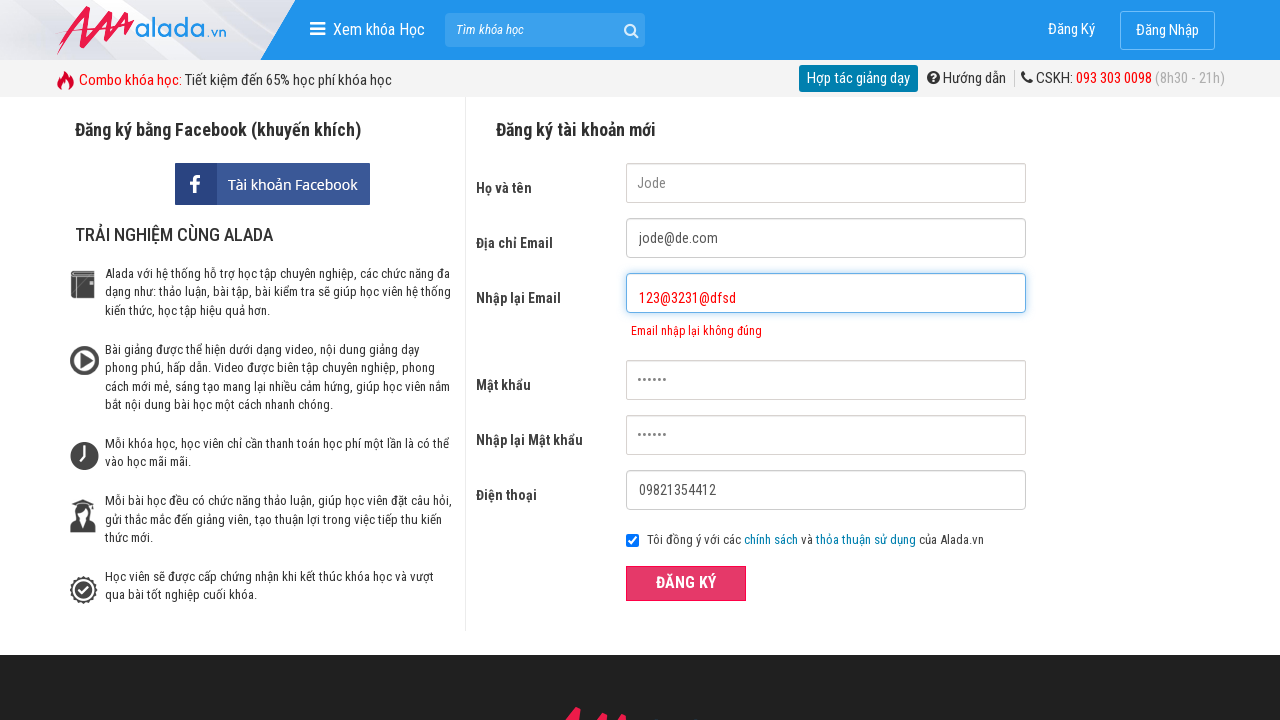